Tests drag and hover functionality by dragging the small circle on top of the big circle without dropping it, verifying the text changes to "Now drop..."

Starting URL: https://practice.cydeo.com/drag_and_drop_circles

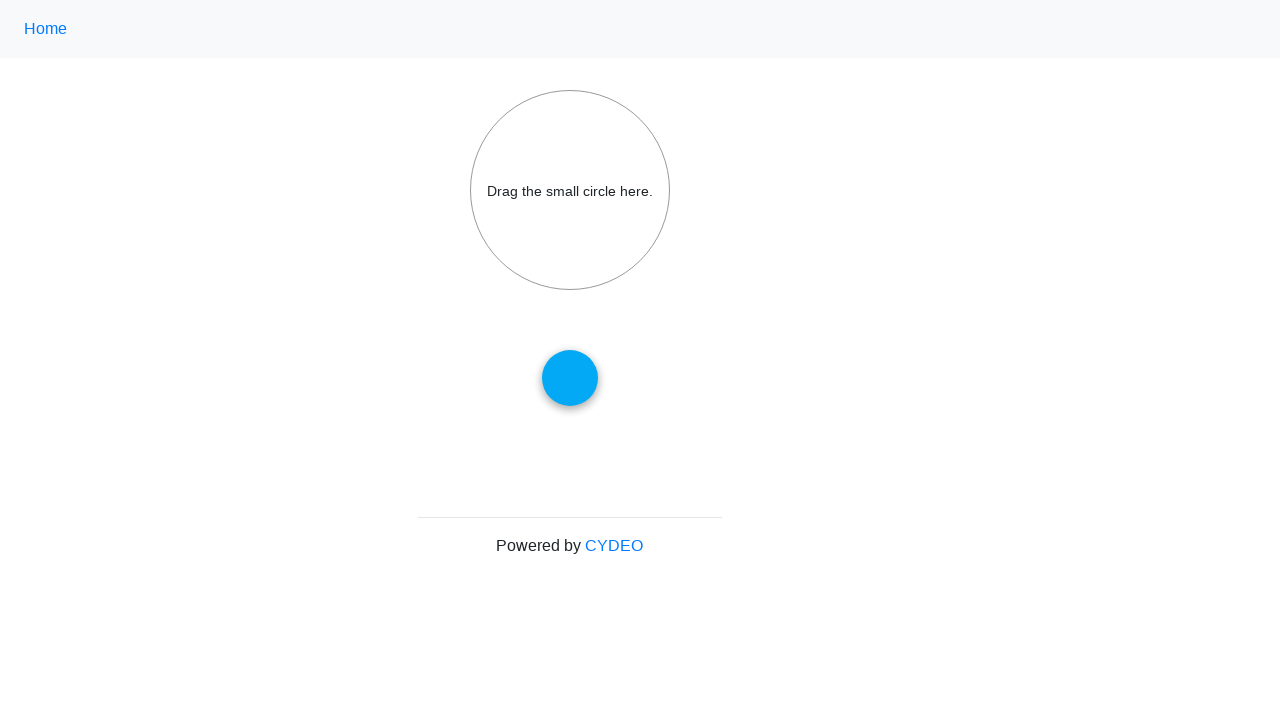

Located small circle element with id 'draggable'
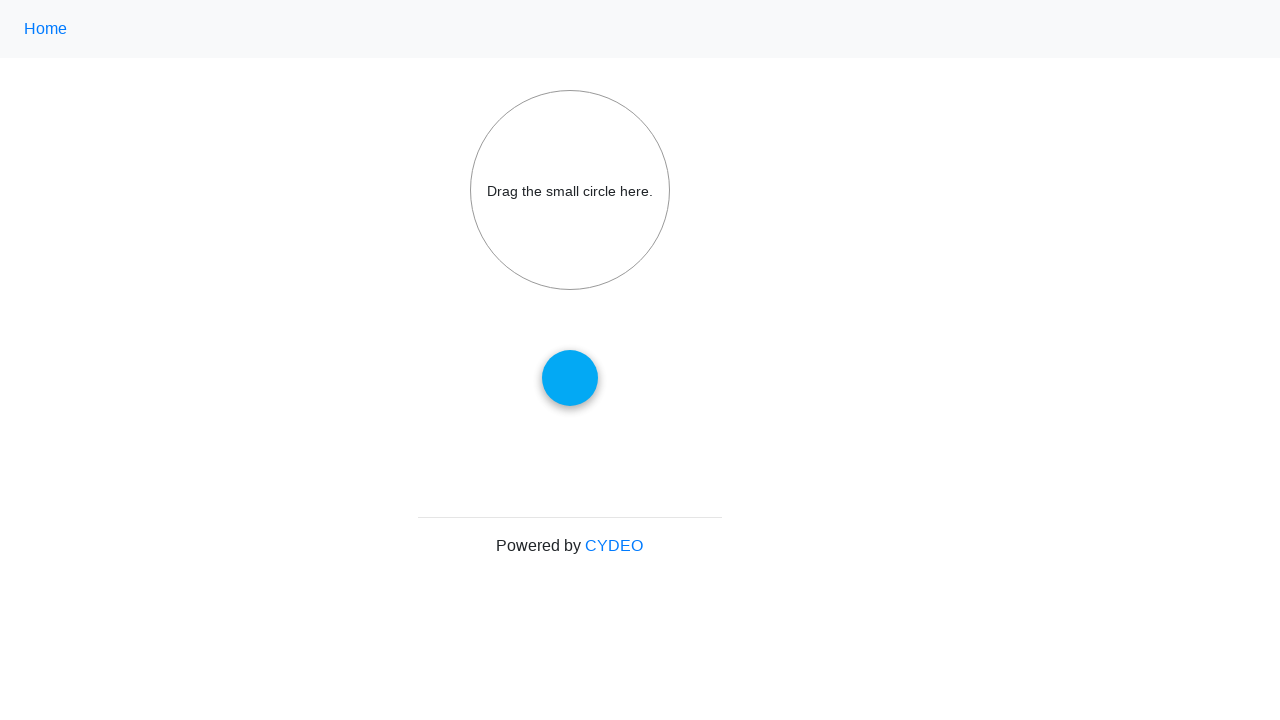

Located big circle element with id 'droptarget'
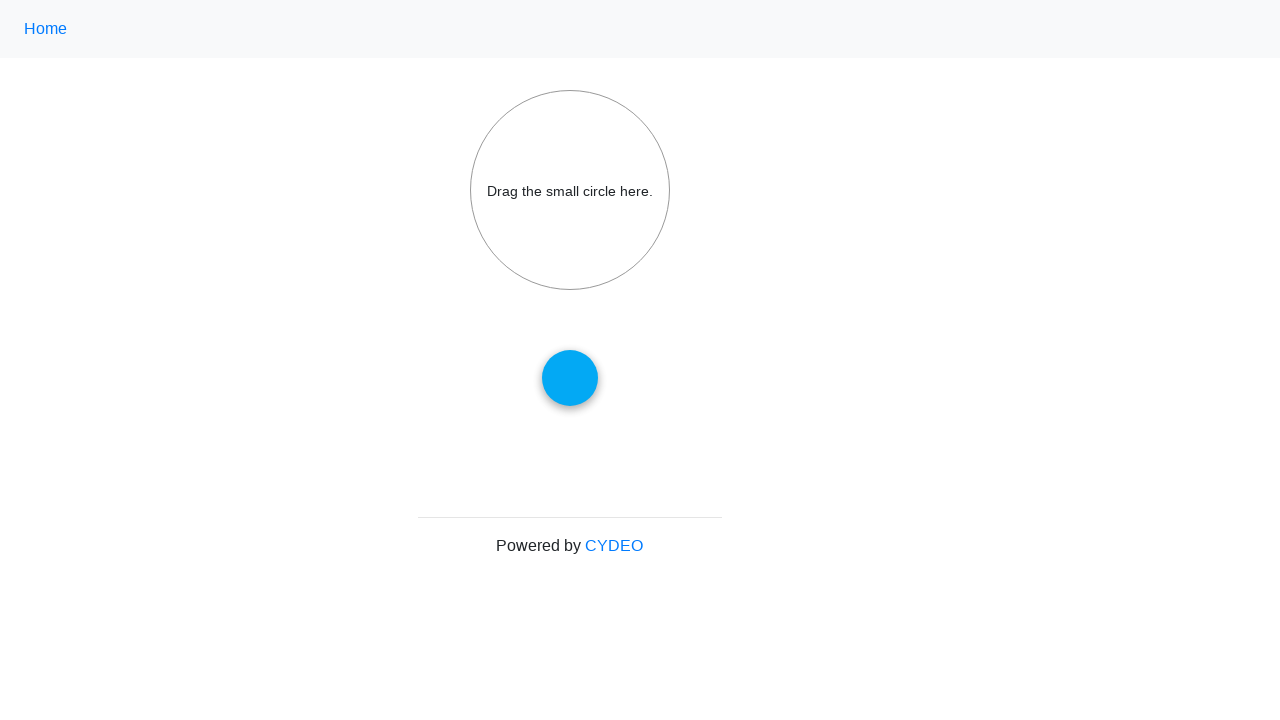

Retrieved bounding box coordinates for small circle
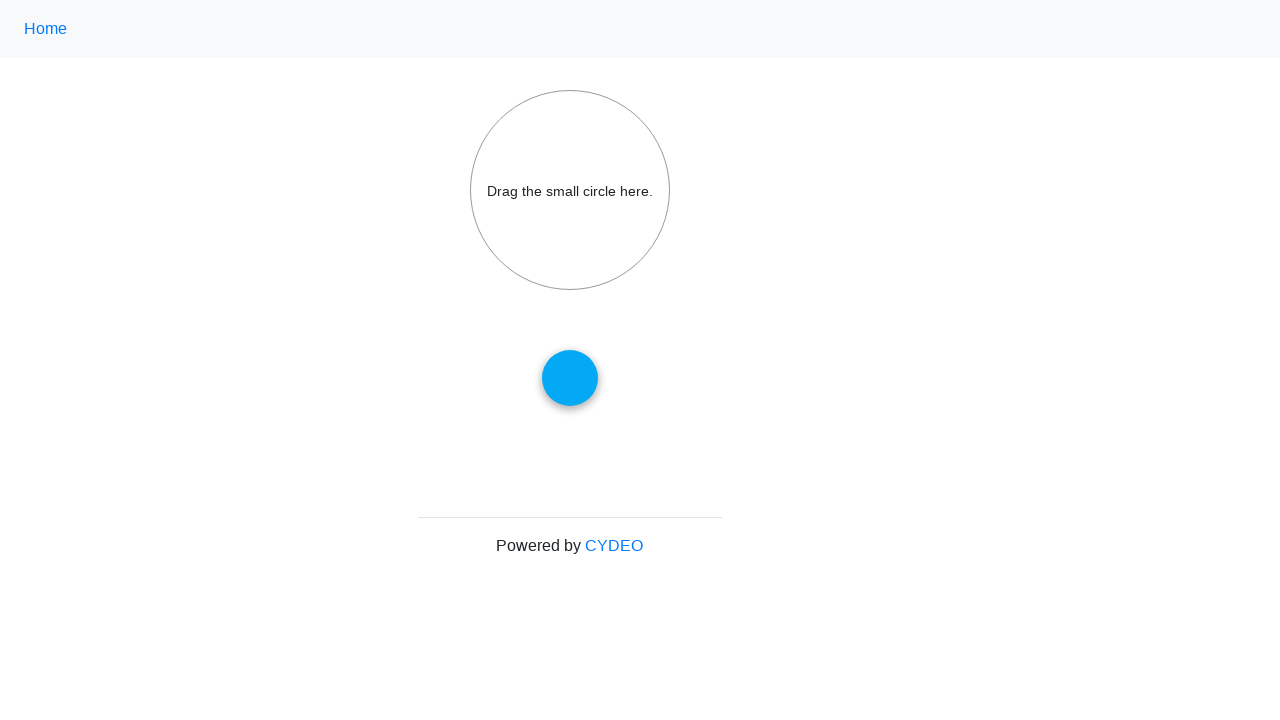

Retrieved bounding box coordinates for big circle
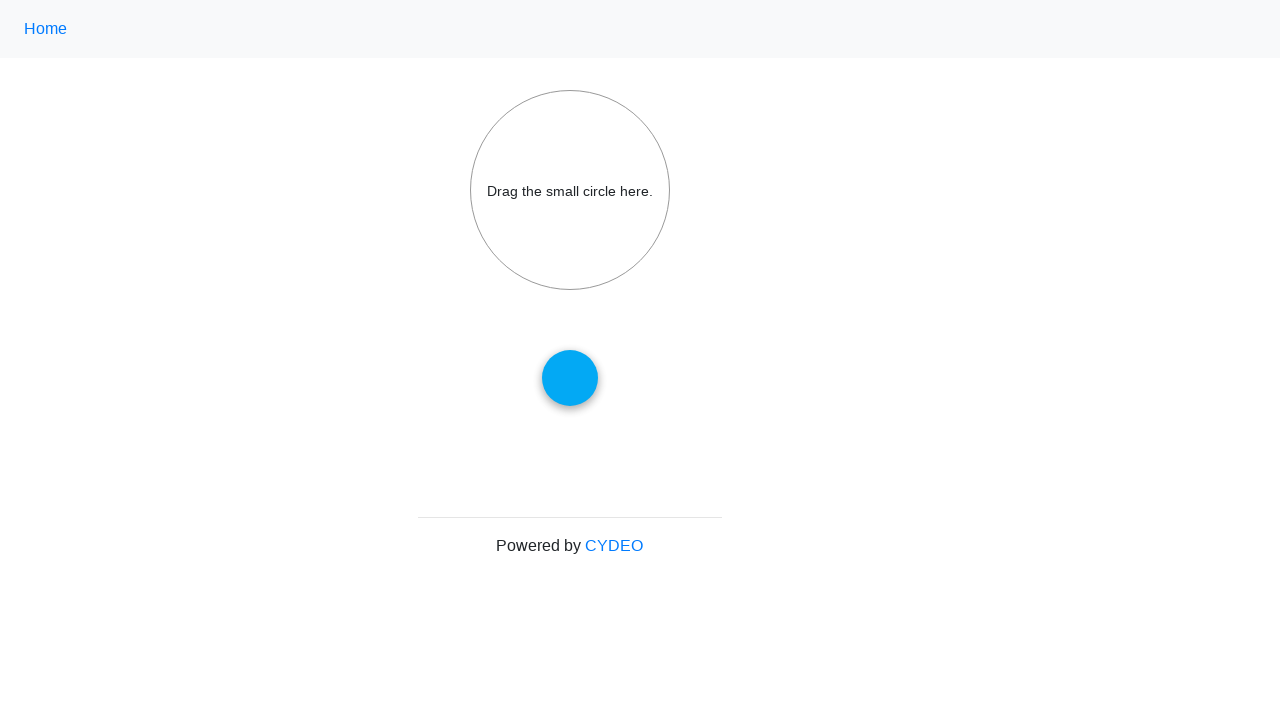

Moved mouse to center of small circle at (570, 378)
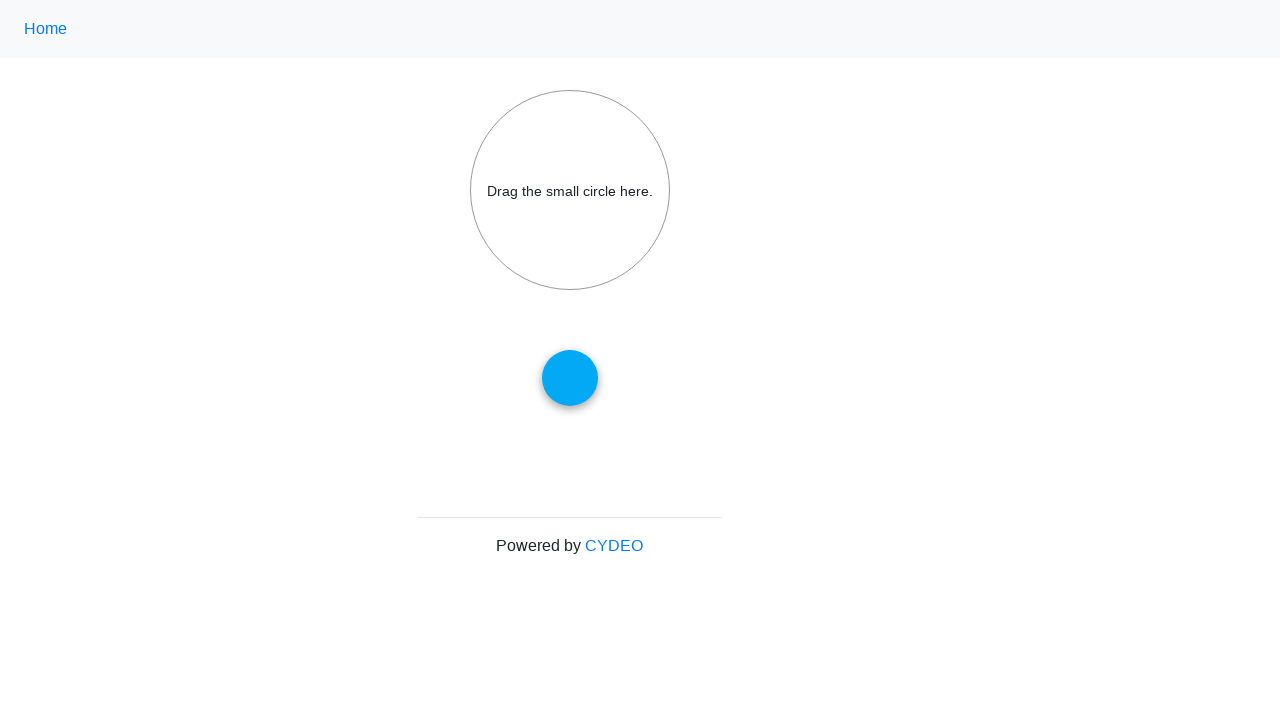

Pressed and held mouse button on small circle at (570, 378)
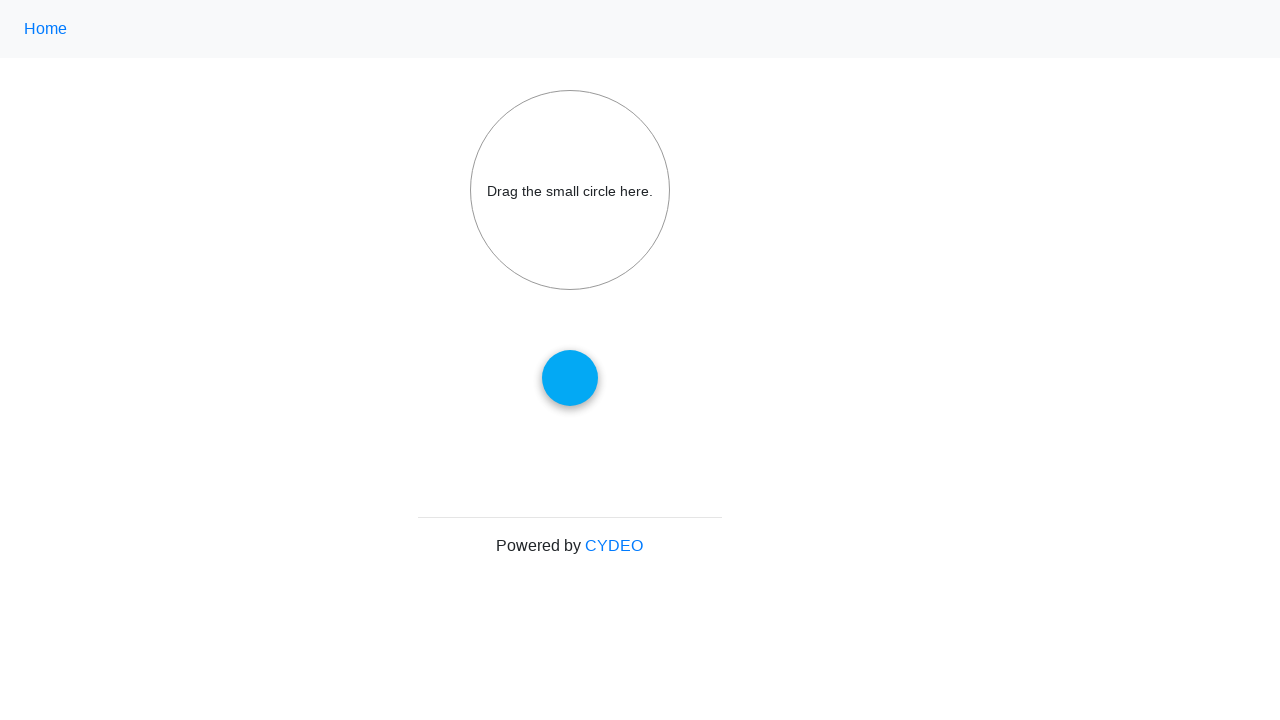

Dragged small circle over big circle while holding mouse button at (570, 190)
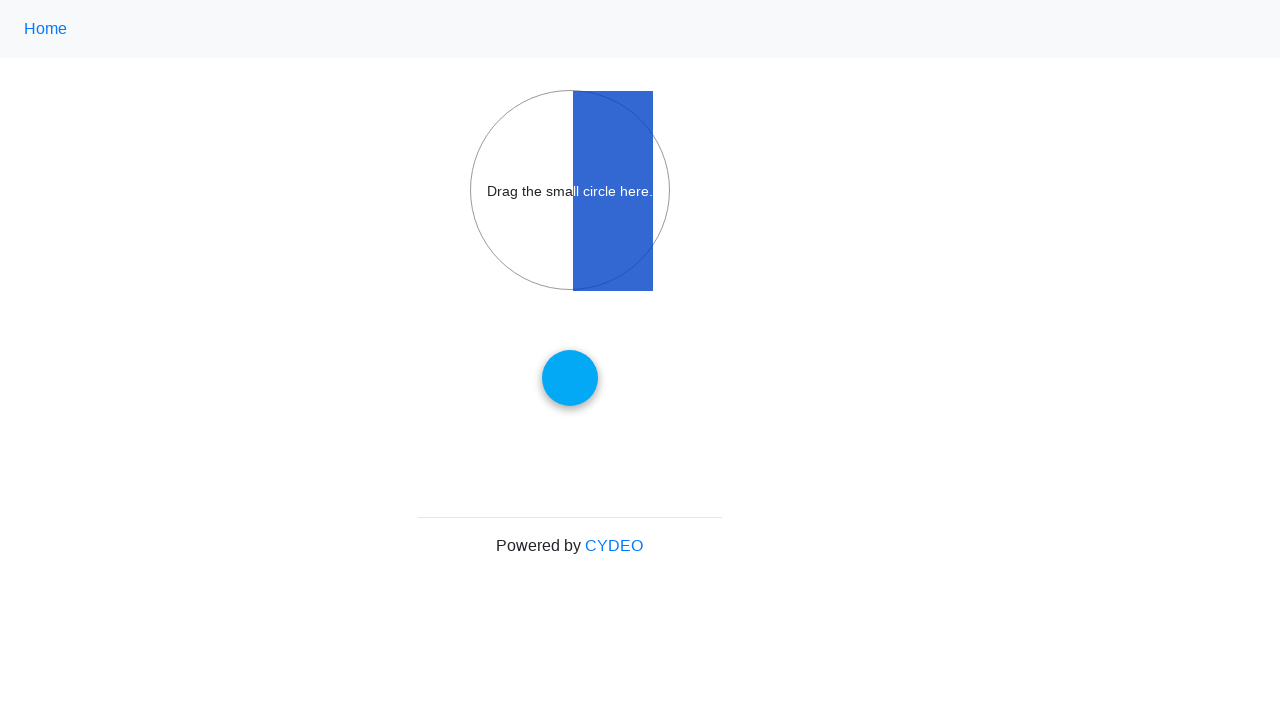

Waited 500ms while hovering small circle over big circle without dropping
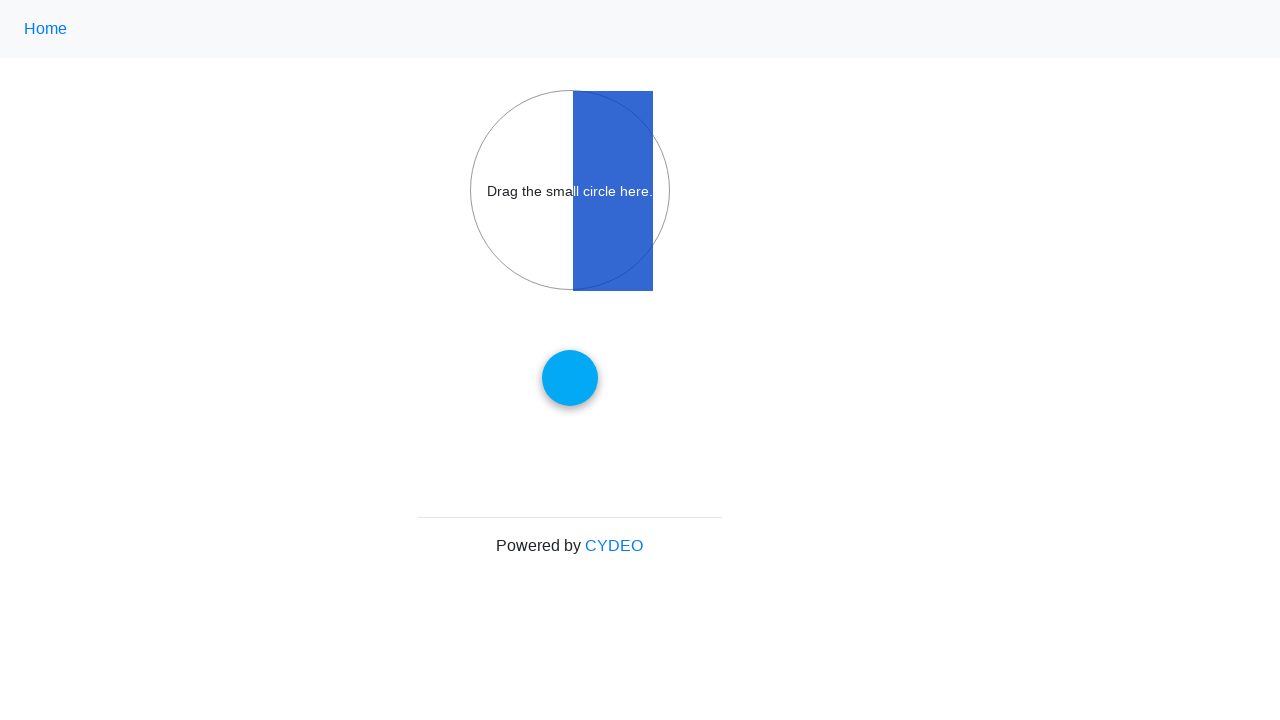

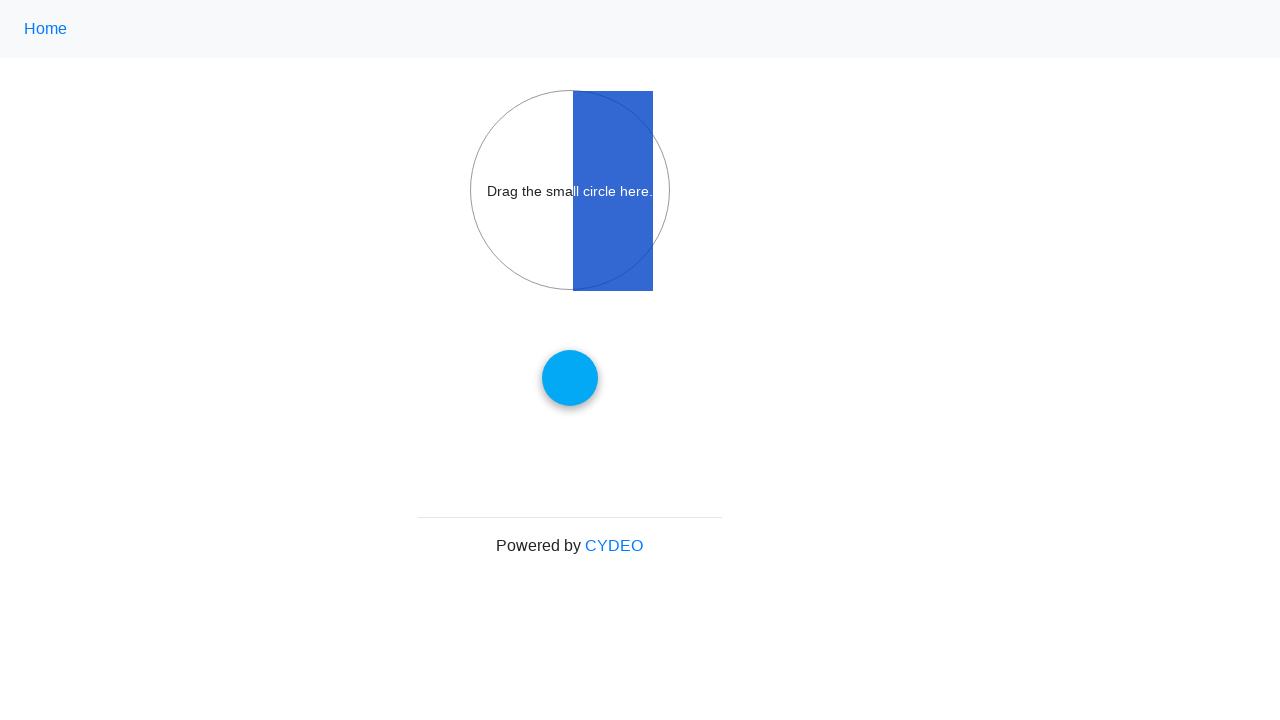